Tests the signup form by verifying that the first name and last name input fields are displayed and enabled, then fills them with sample data.

Starting URL: https://intellipaat.com/signup/

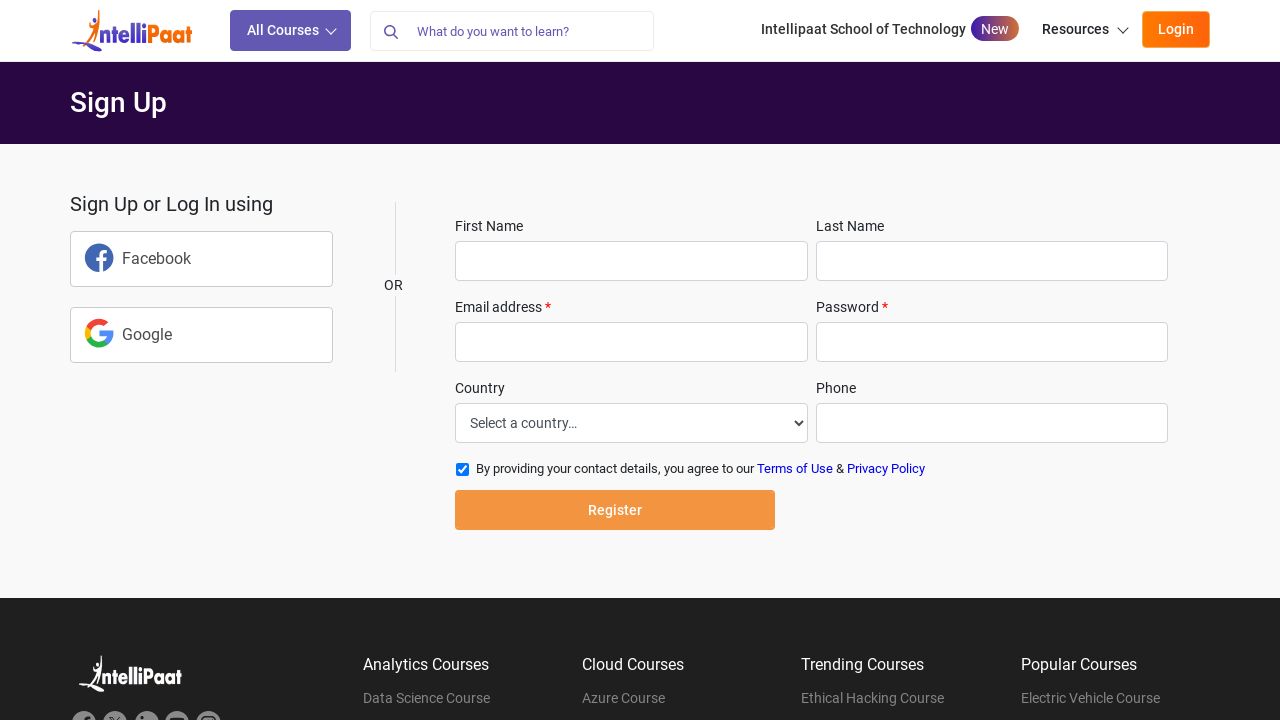

Waited for first name input field to load
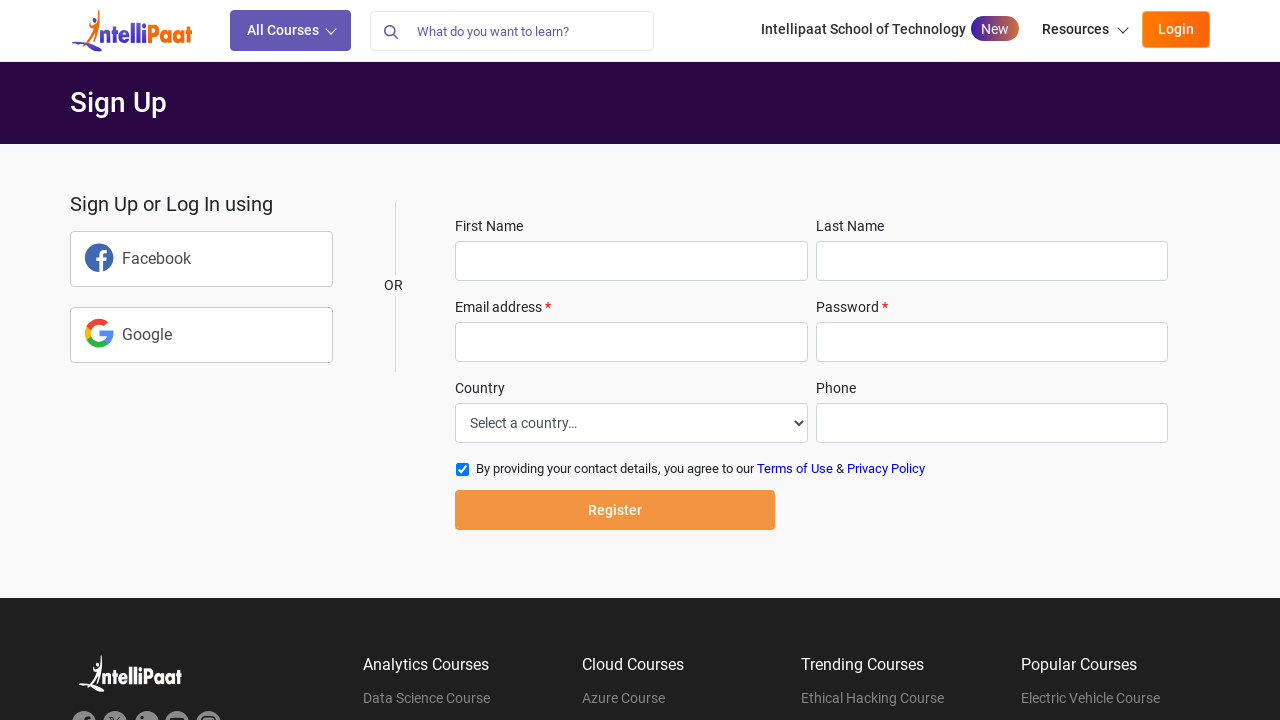

Located first name input field
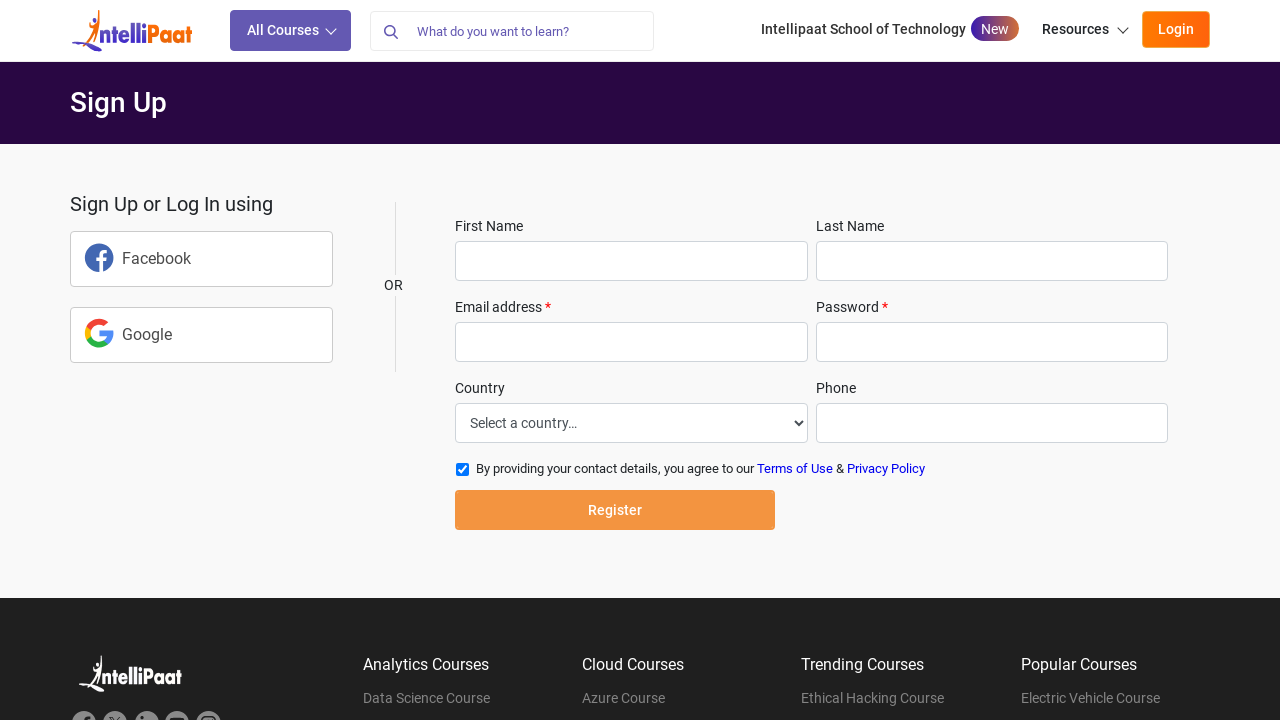

Verified first name field is visible
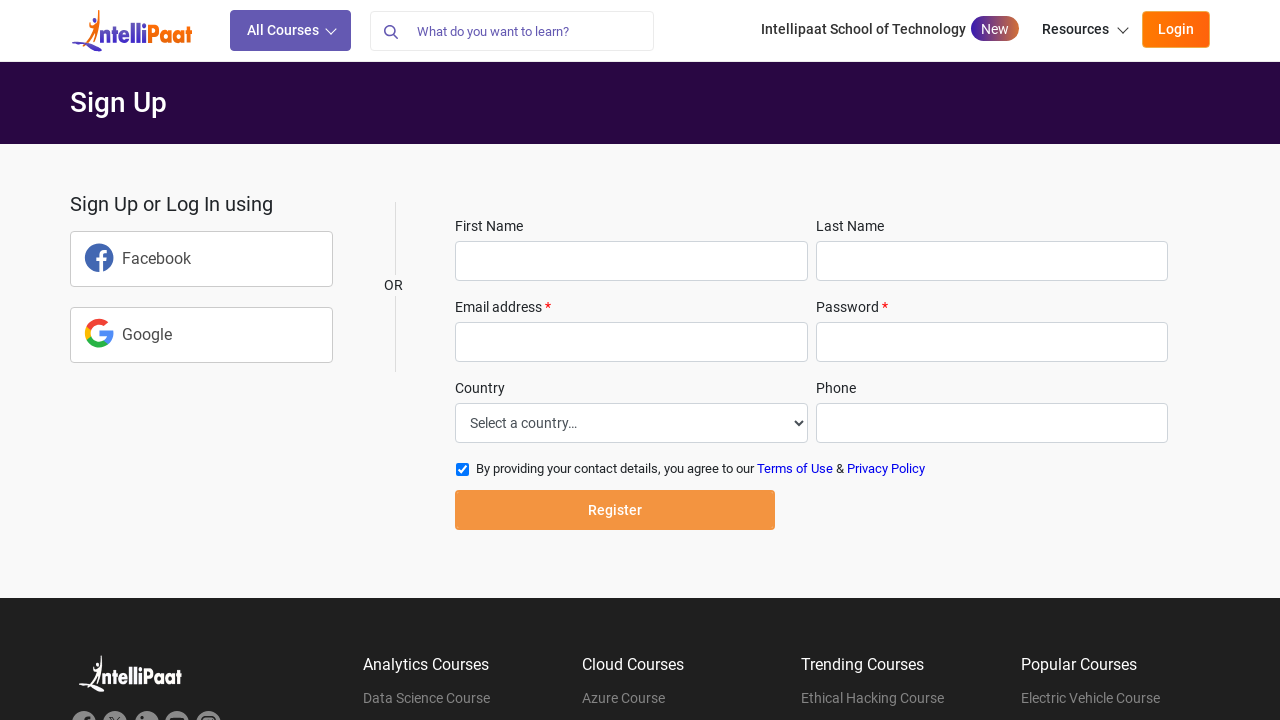

Verified first name field is enabled
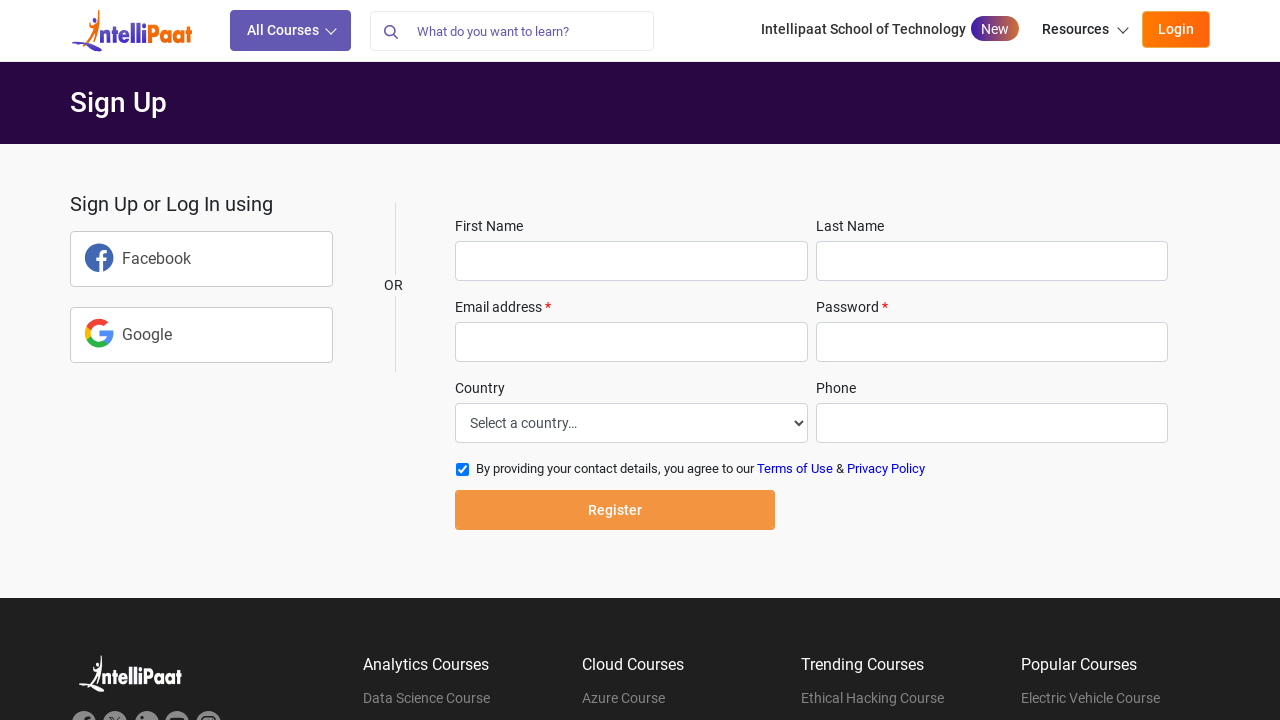

Located last name input field
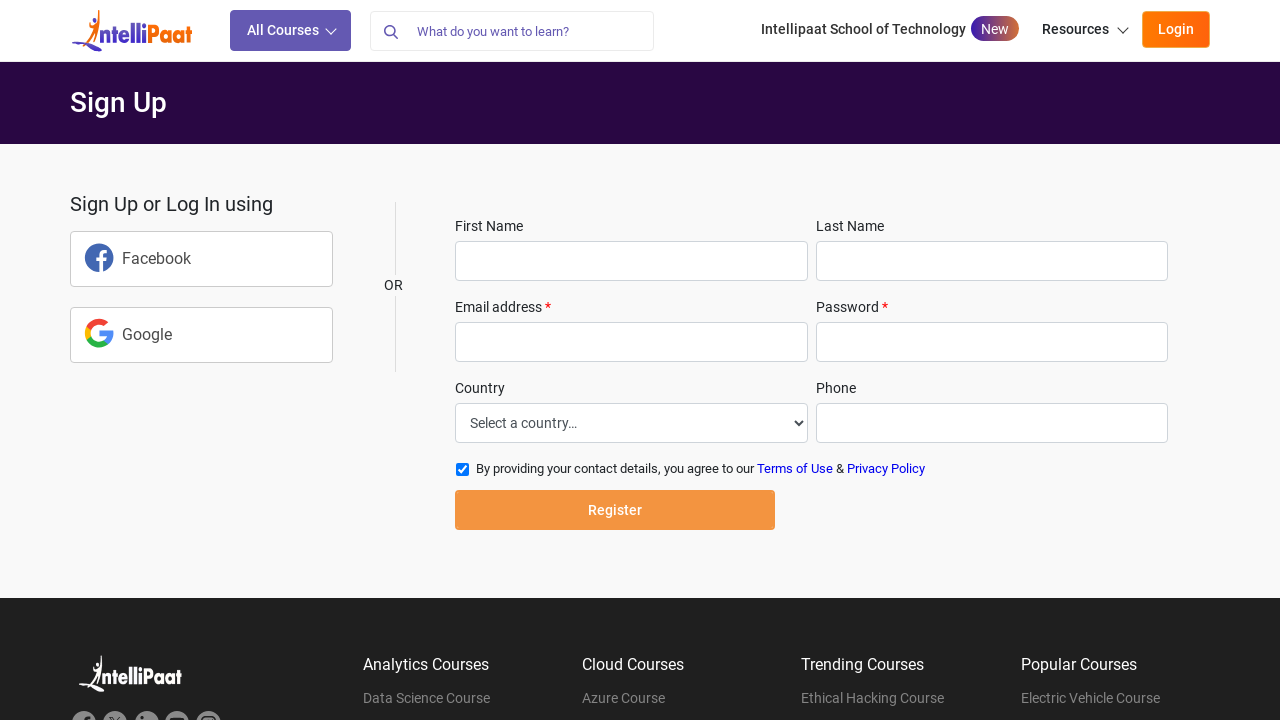

Verified last name field is visible
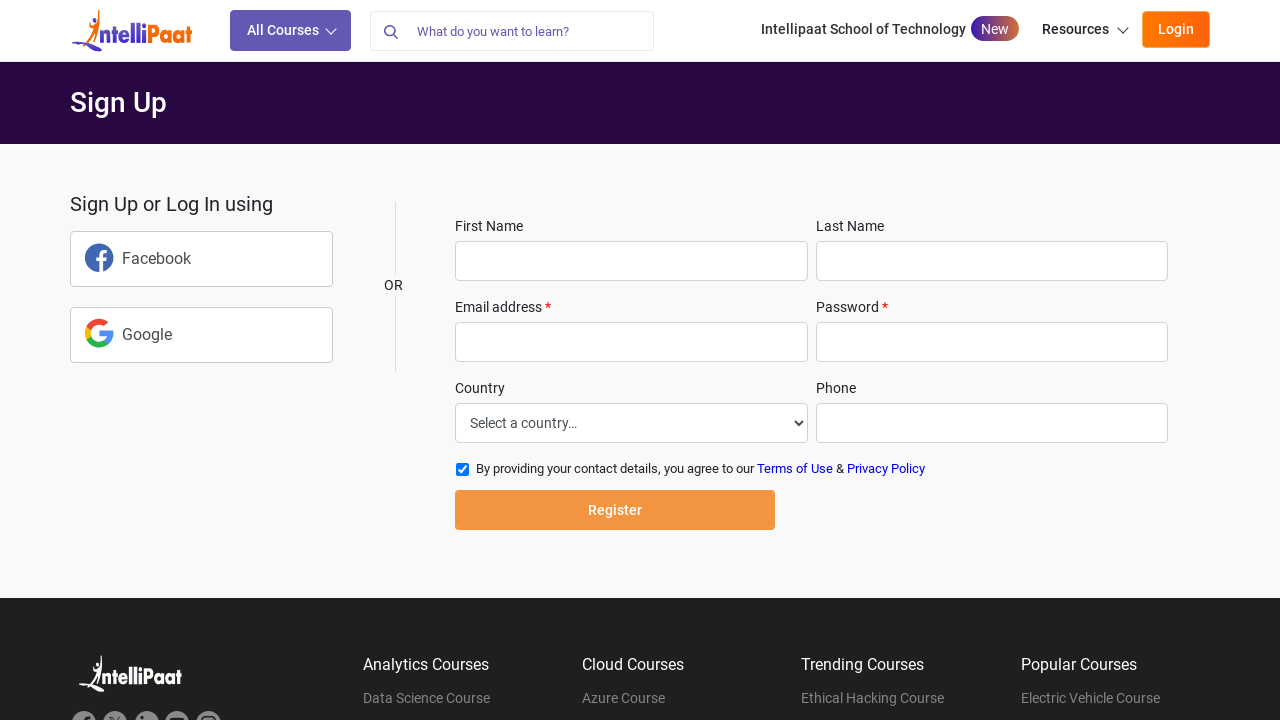

Verified last name field is enabled
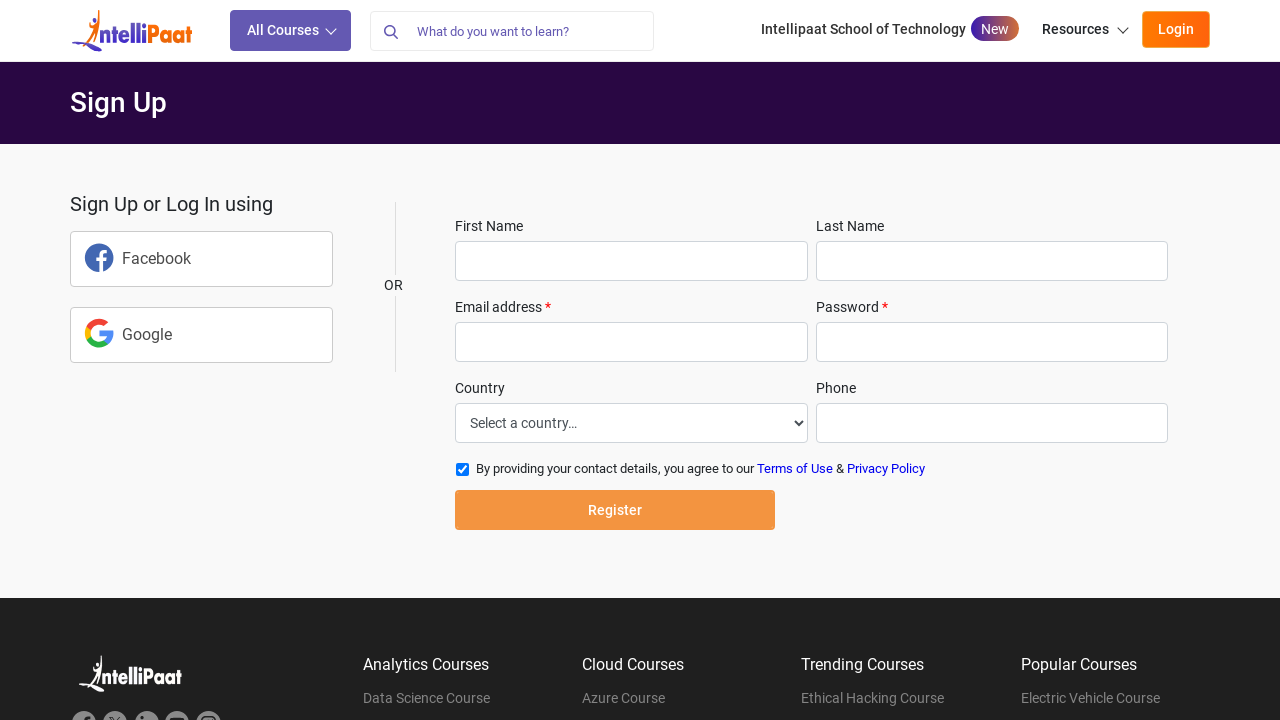

Filled first name field with 'Priya' on input[name='sr_firstname']
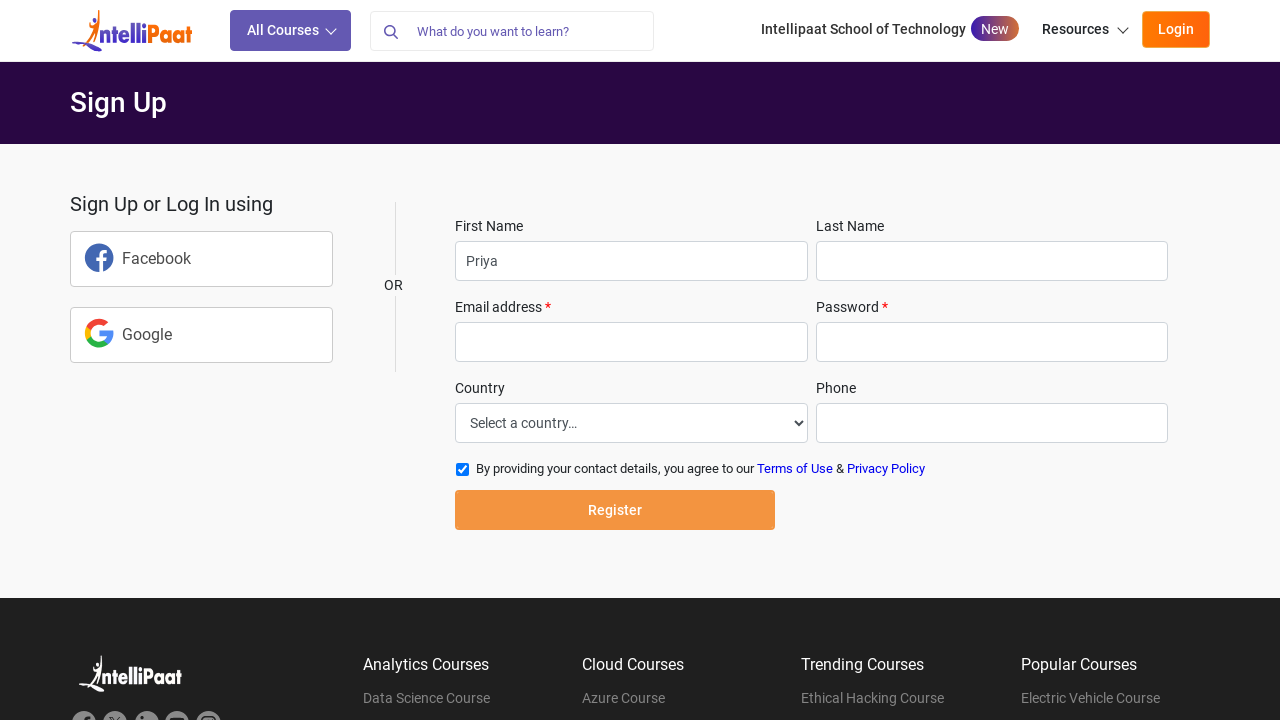

Filled last name field with 'Karumuri' on #reg_sr_lastname
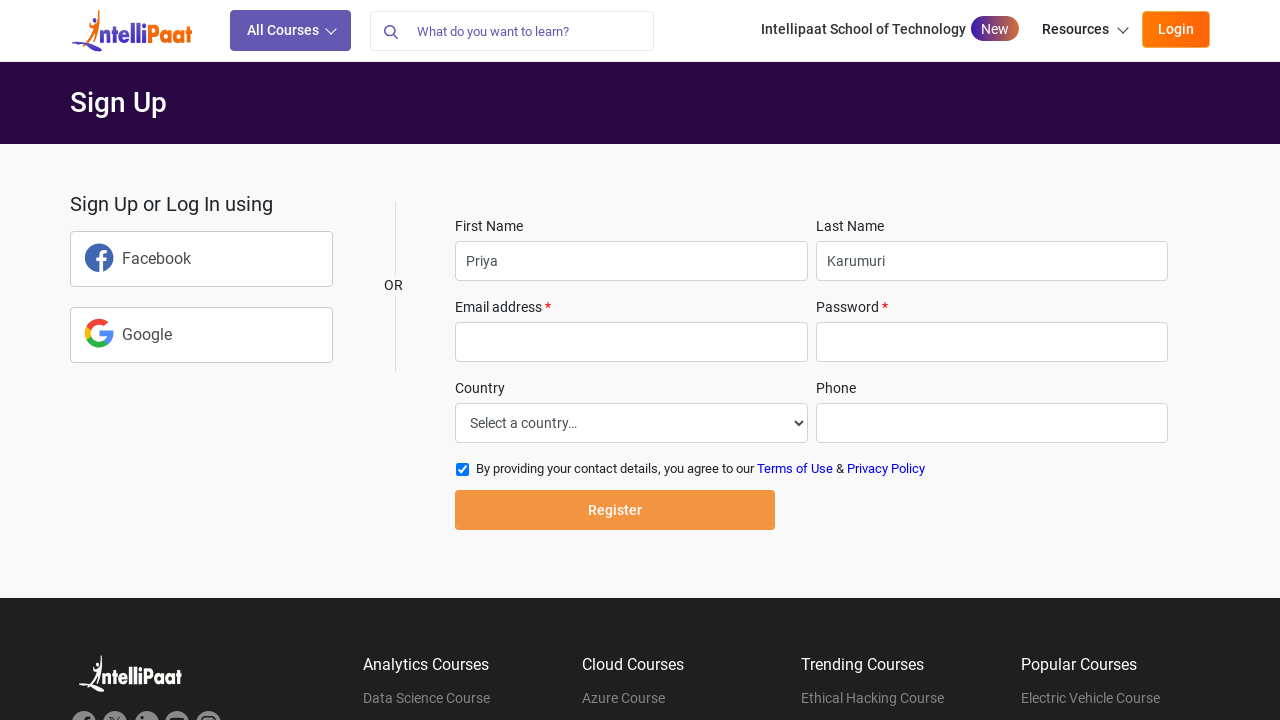

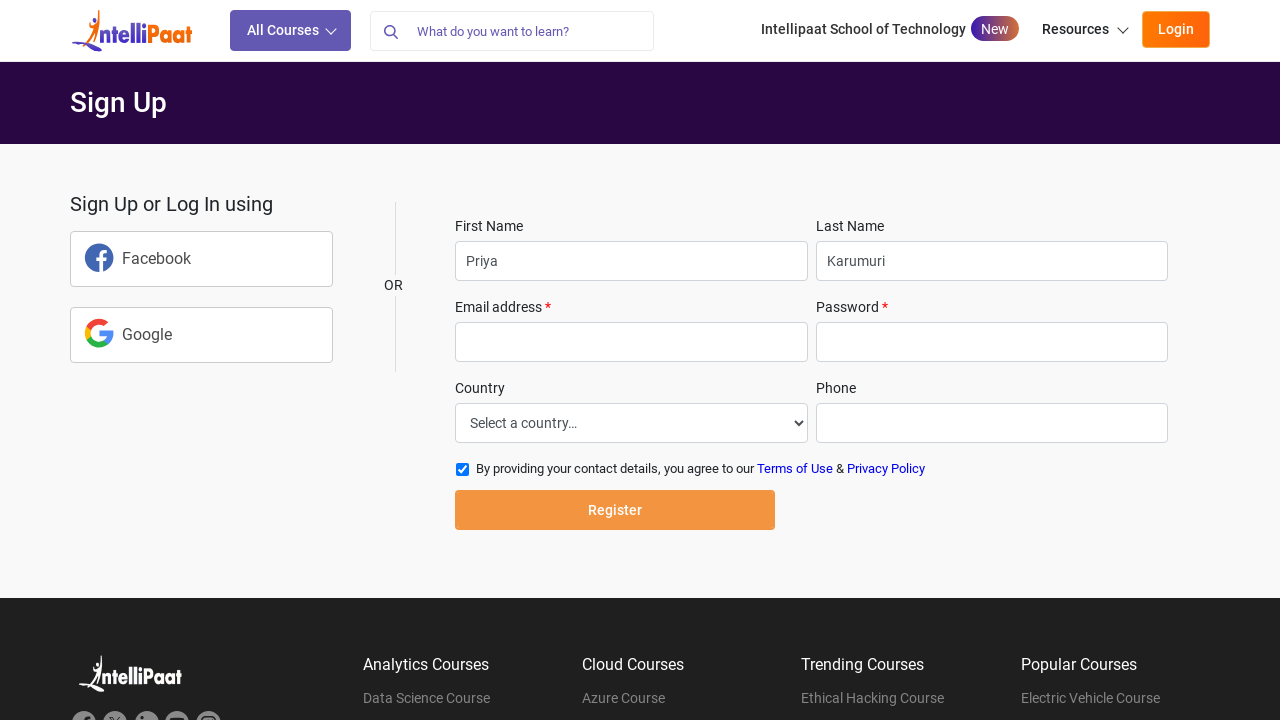